Tests navigation functionality of a portfolio website by clicking through menu items (Home, About Me, Skills, Projects, Contact Me) and their respective filter buttons for Skills and Projects sections.

Starting URL: https://portfoliorz-li82.vercel.app/

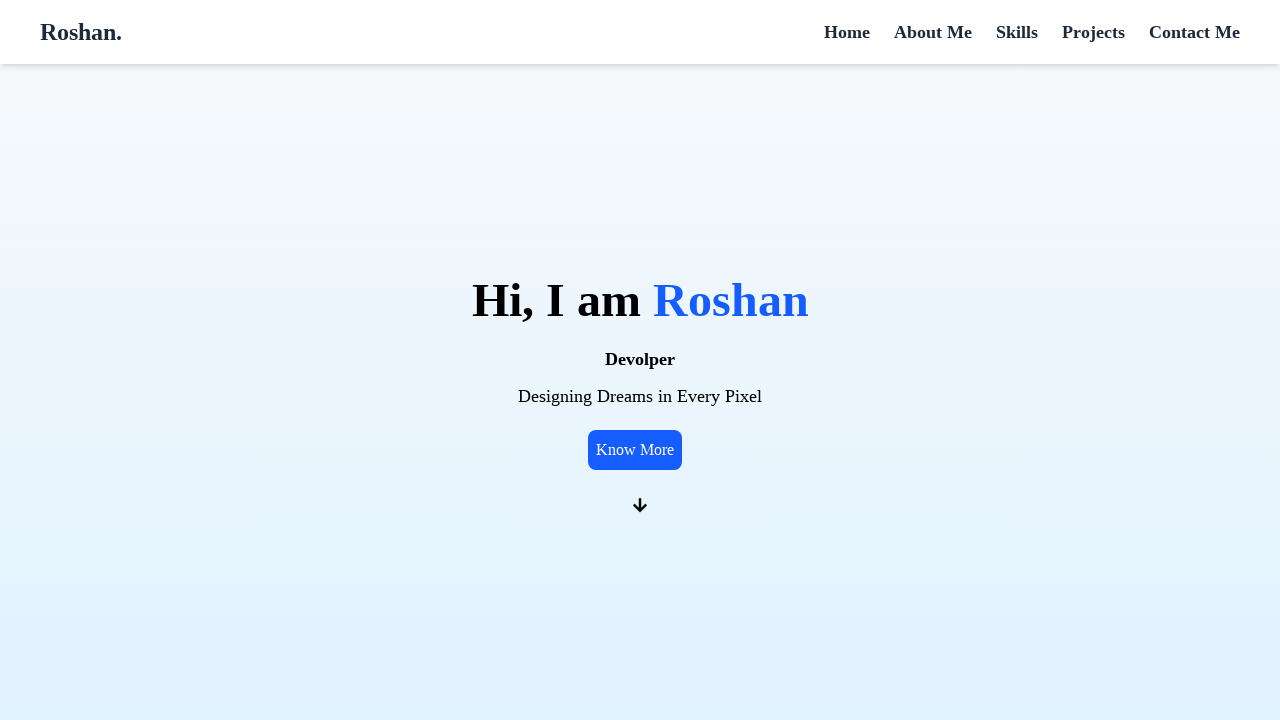

Clicked Home navigation link at (847, 32) on xpath=//span[text()='Home']
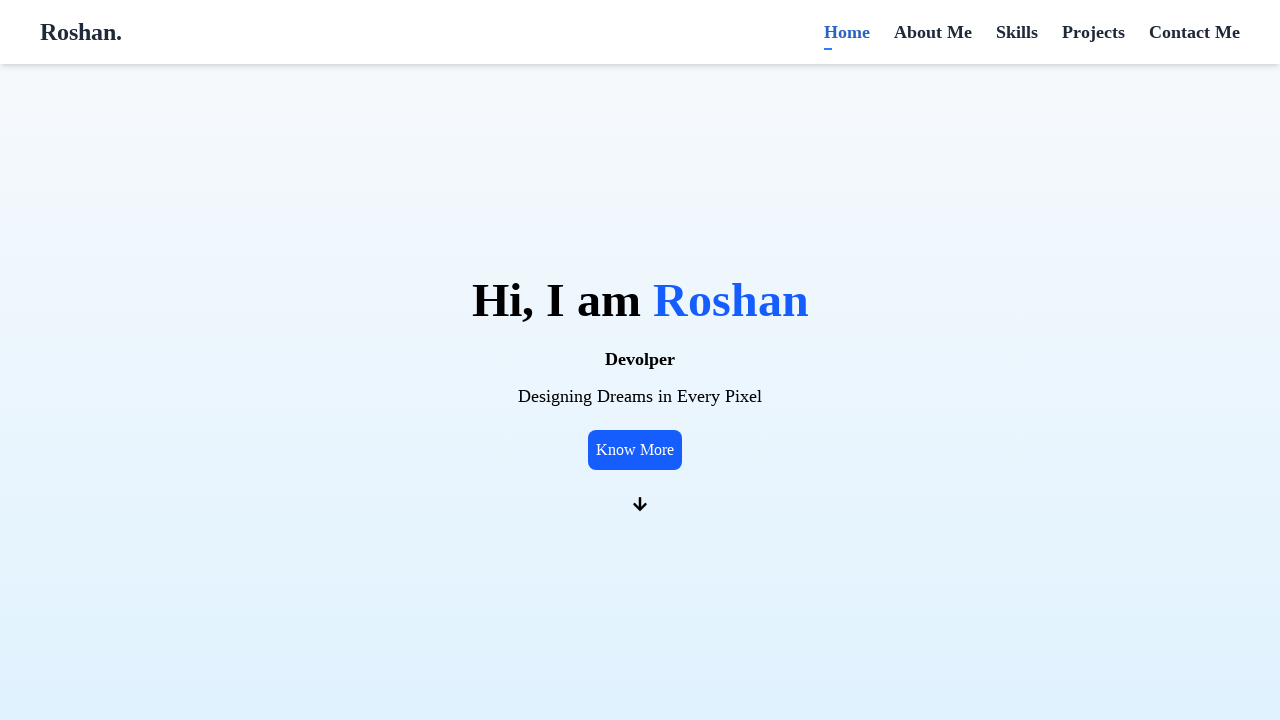

Waited for Home page to load
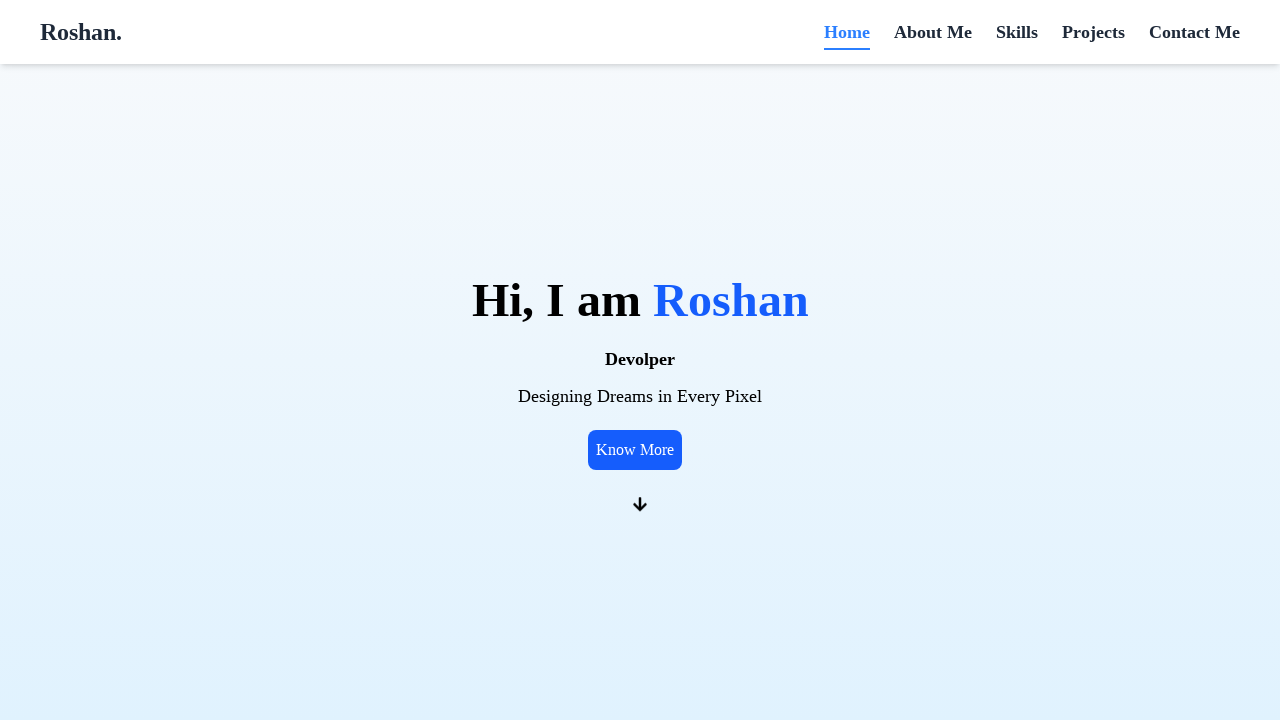

Clicked About Me navigation link at (933, 32) on xpath=//span[text()='About Me']
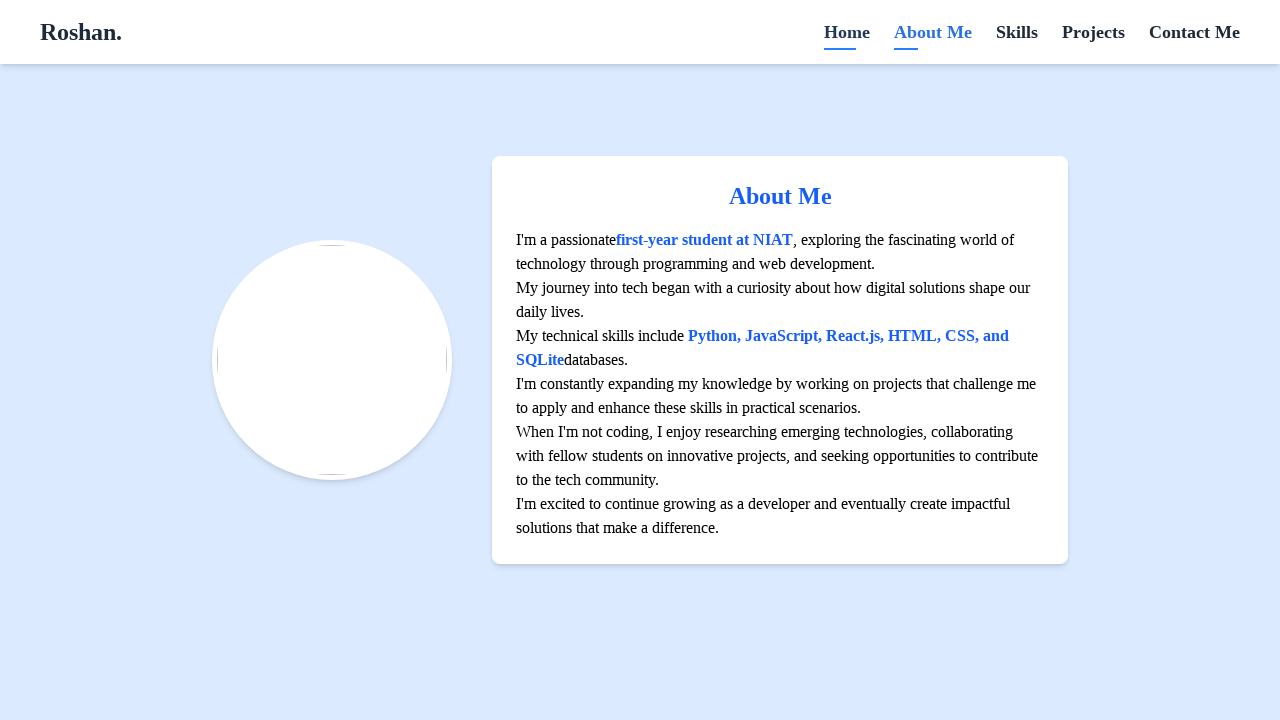

Waited for About Me page to load
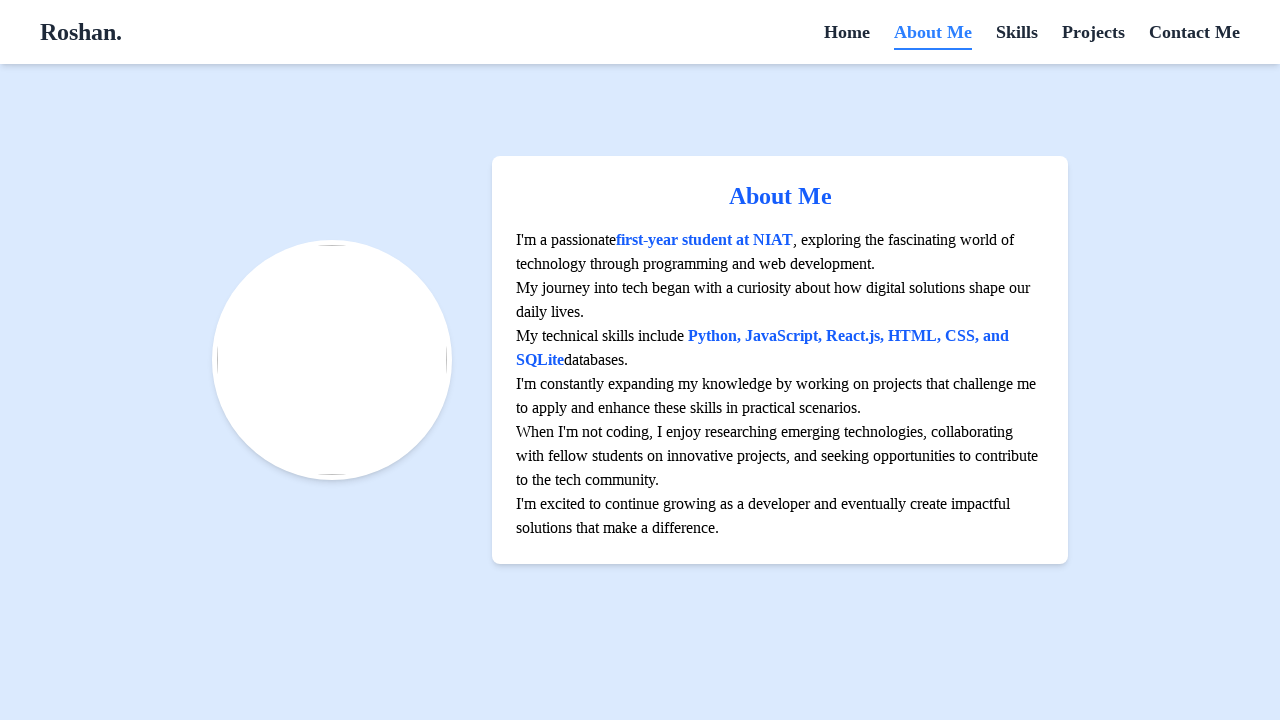

Clicked Skills navigation link at (1017, 32) on xpath=//span[text()='Skills']
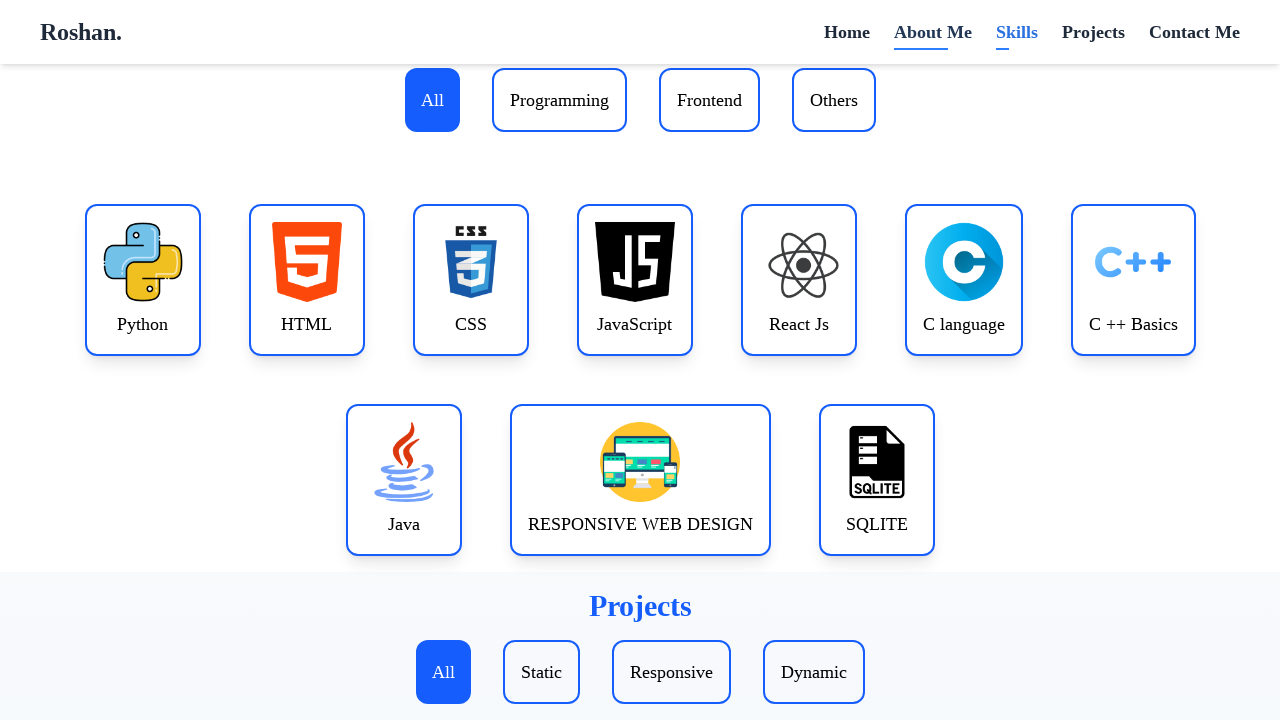

Waited for Skills page to load
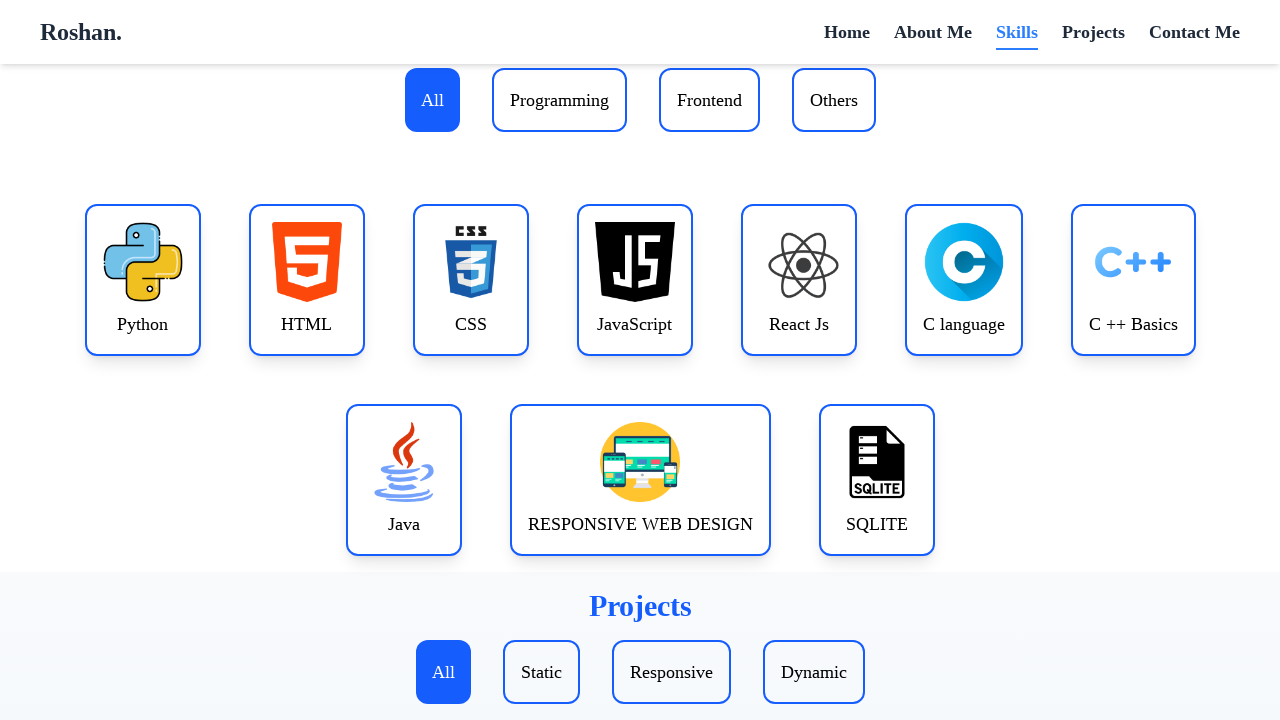

Clicked 'All' filter button in Skills section at (432, 100) on xpath=//button[text()='All']
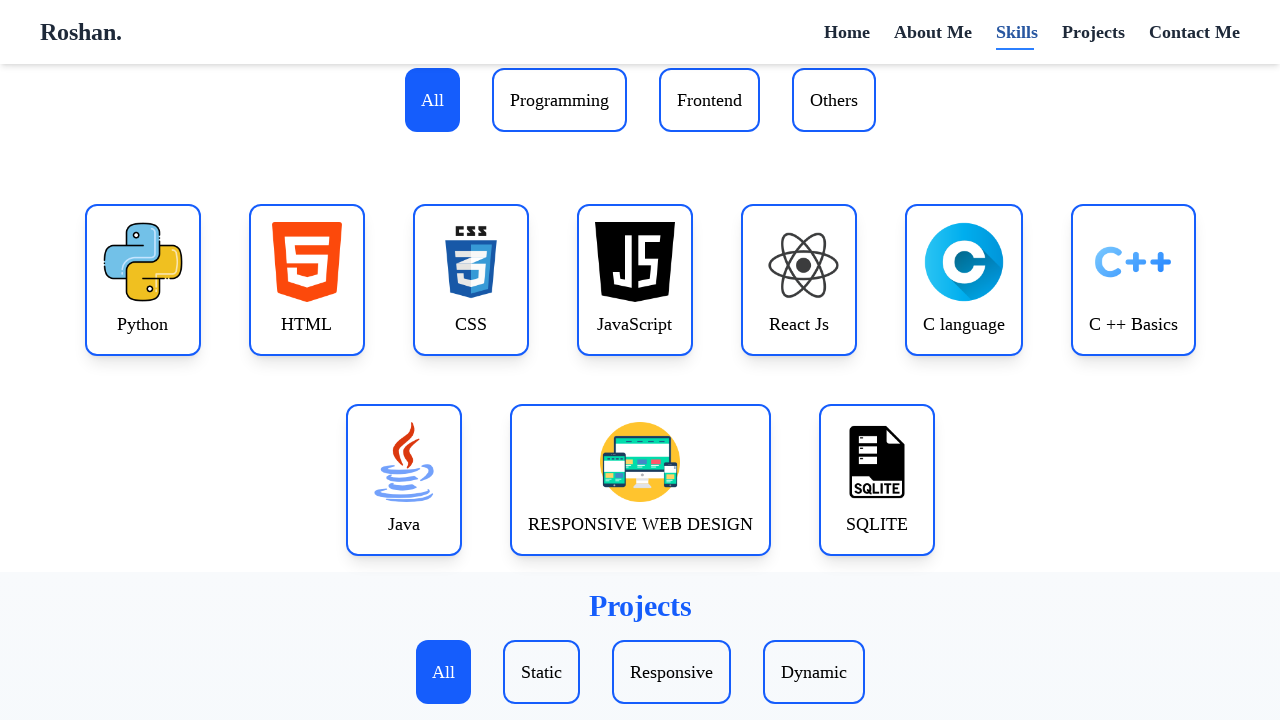

Waited for 'All' filter results to display
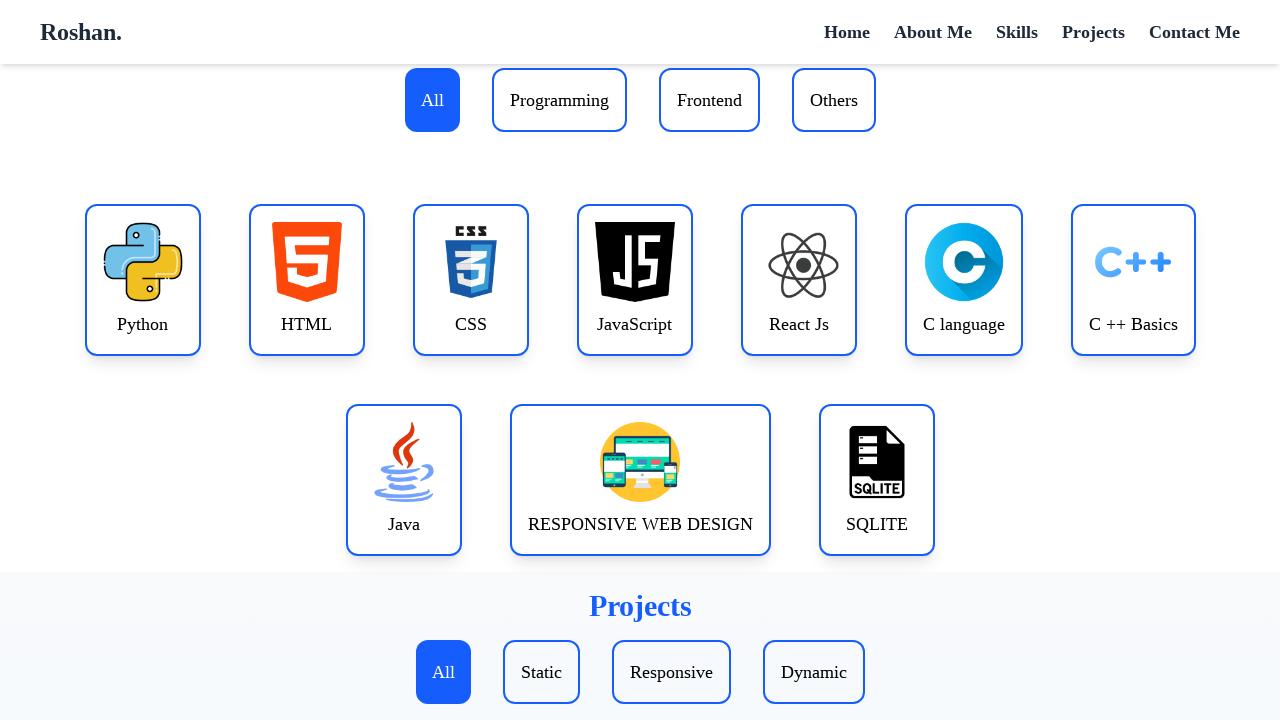

Clicked 'Programming' filter button in Skills section at (559, 100) on xpath=//button[text()='Programming']
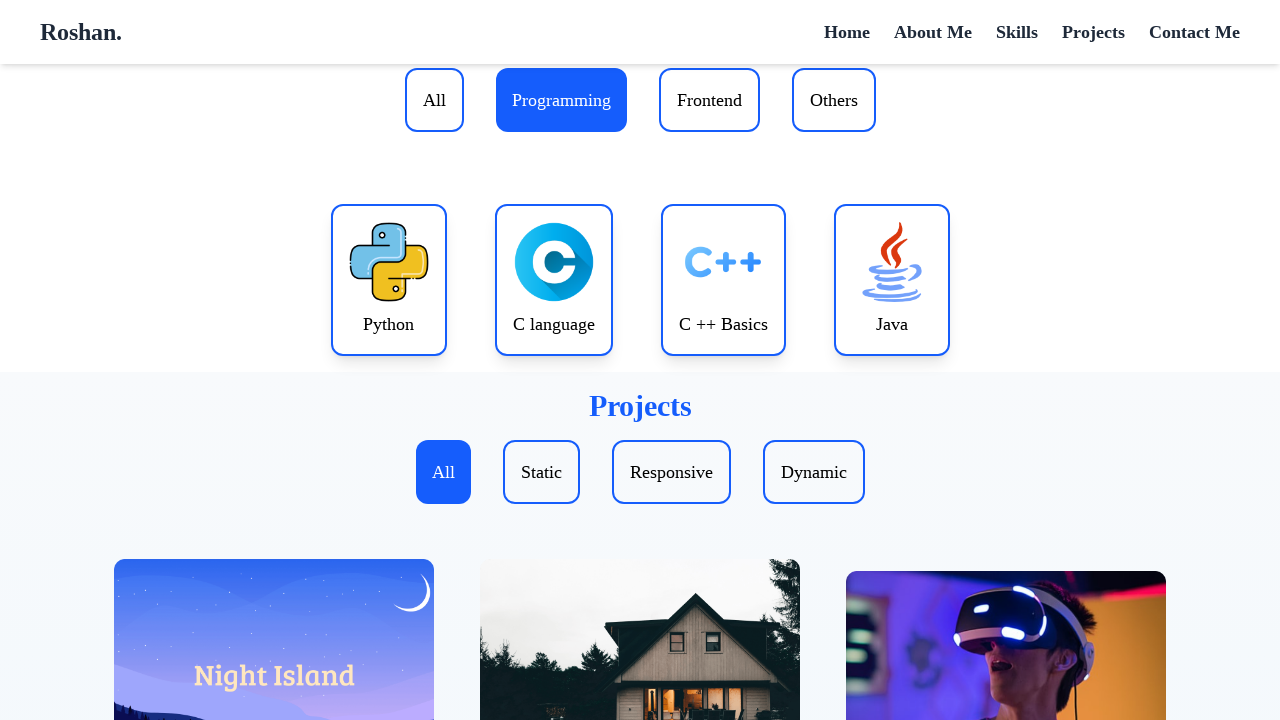

Waited for 'Programming' filter results to display
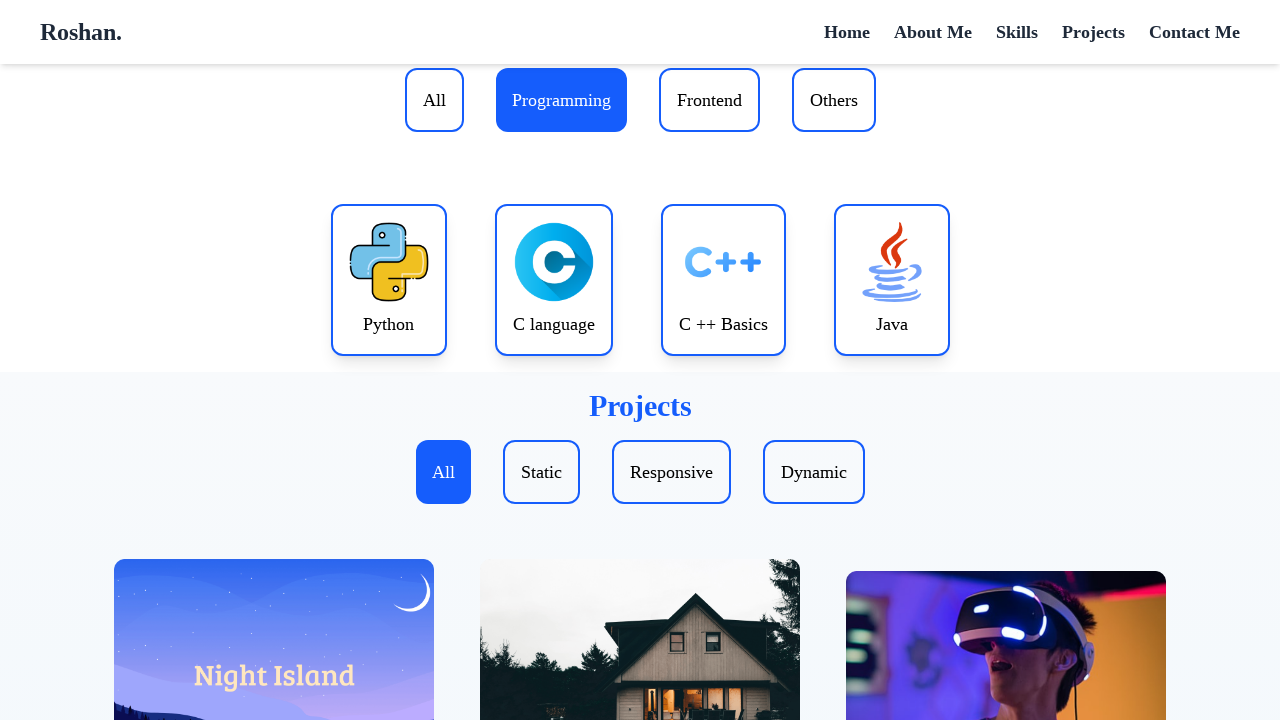

Clicked 'Frontend' filter button in Skills section at (709, 100) on xpath=//button[text()='Frontend']
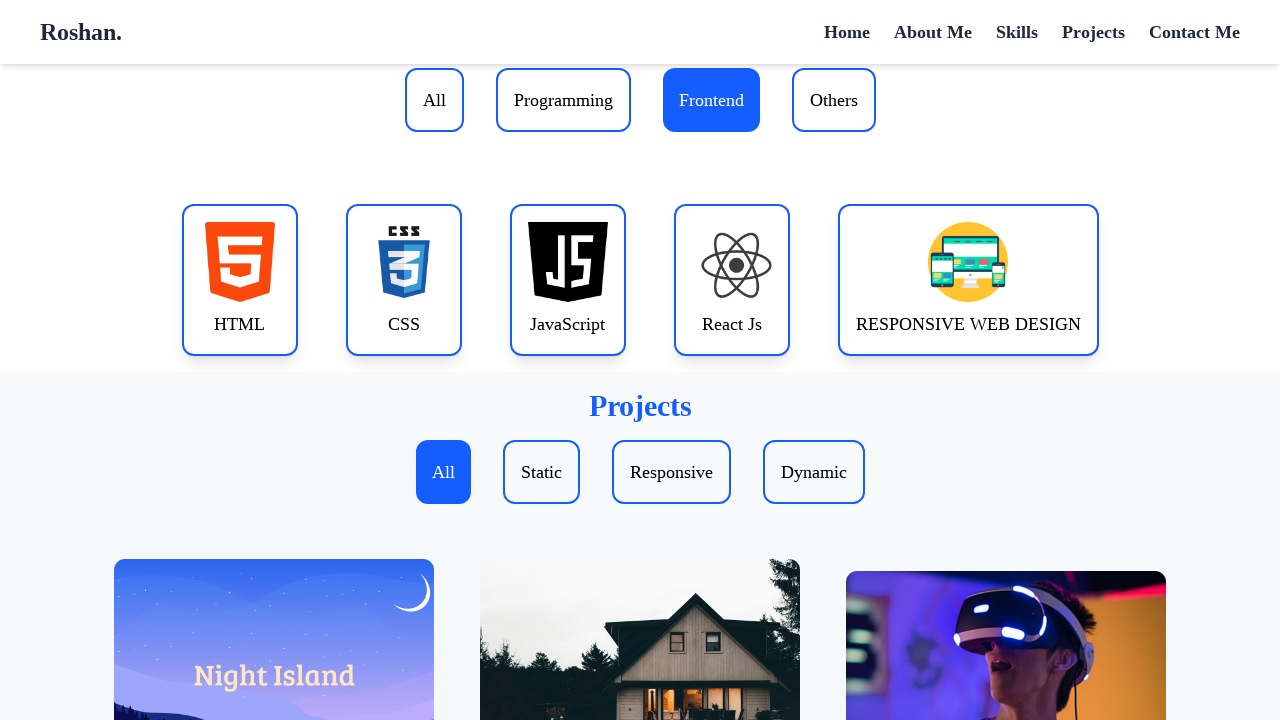

Waited for 'Frontend' filter results to display
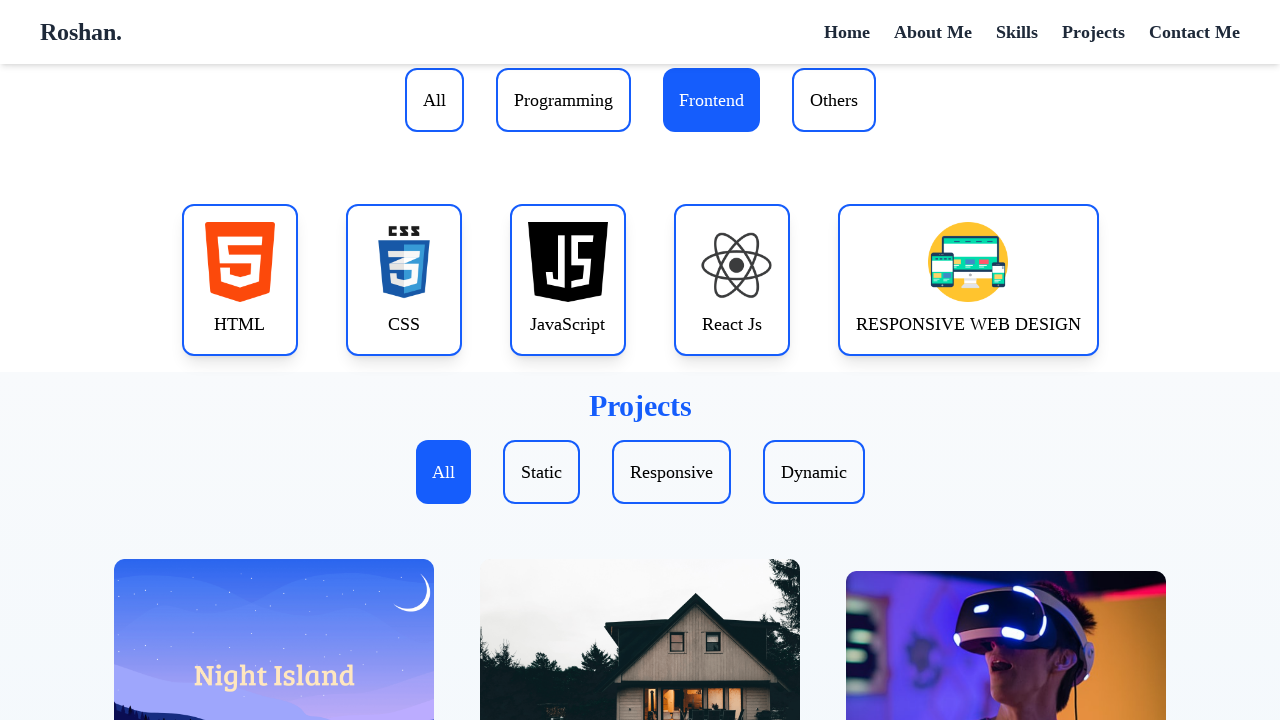

Clicked 'Others' filter button in Skills section at (834, 100) on xpath=//button[text()='Others']
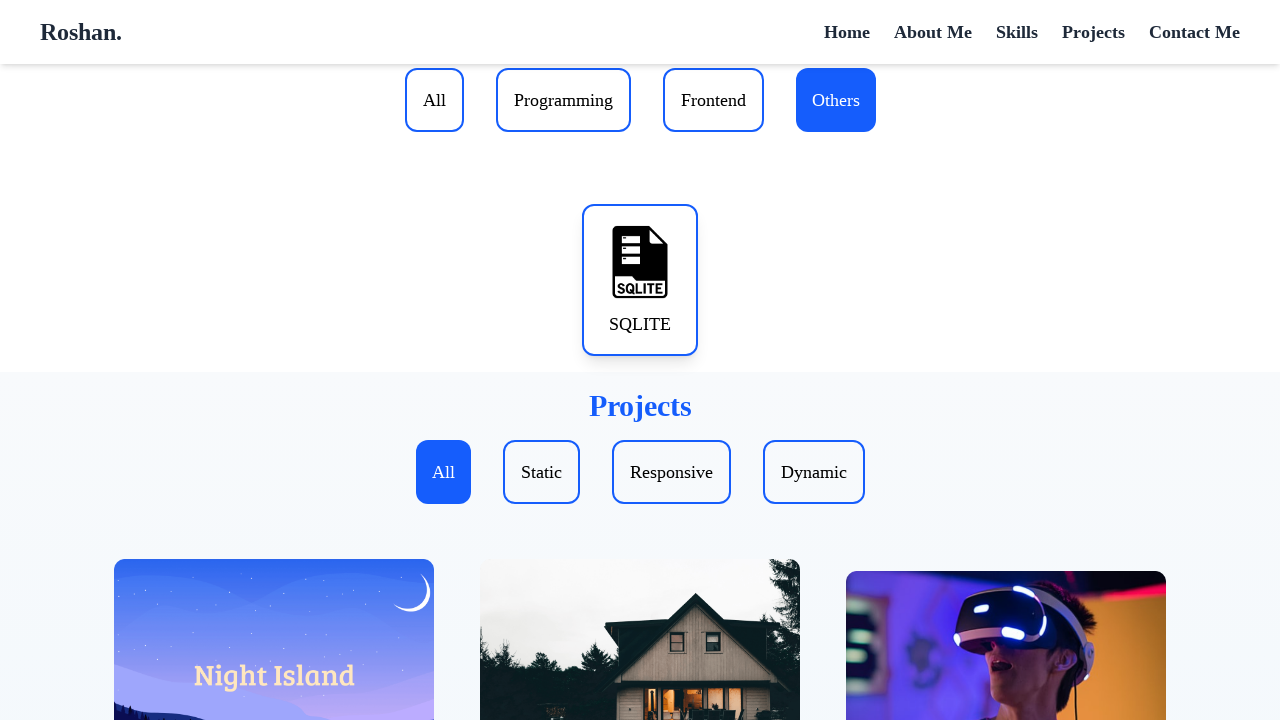

Waited for 'Others' filter results to display
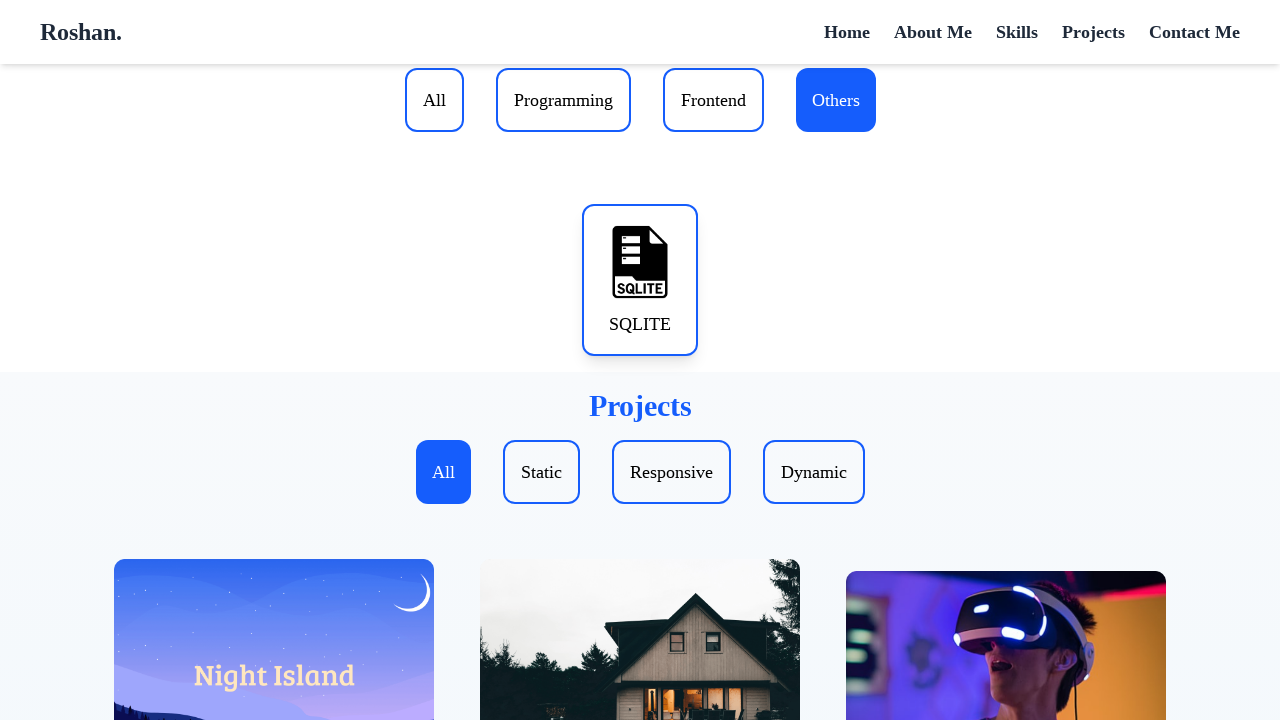

Clicked Projects navigation link at (1094, 32) on xpath=//span[text()='Projects']
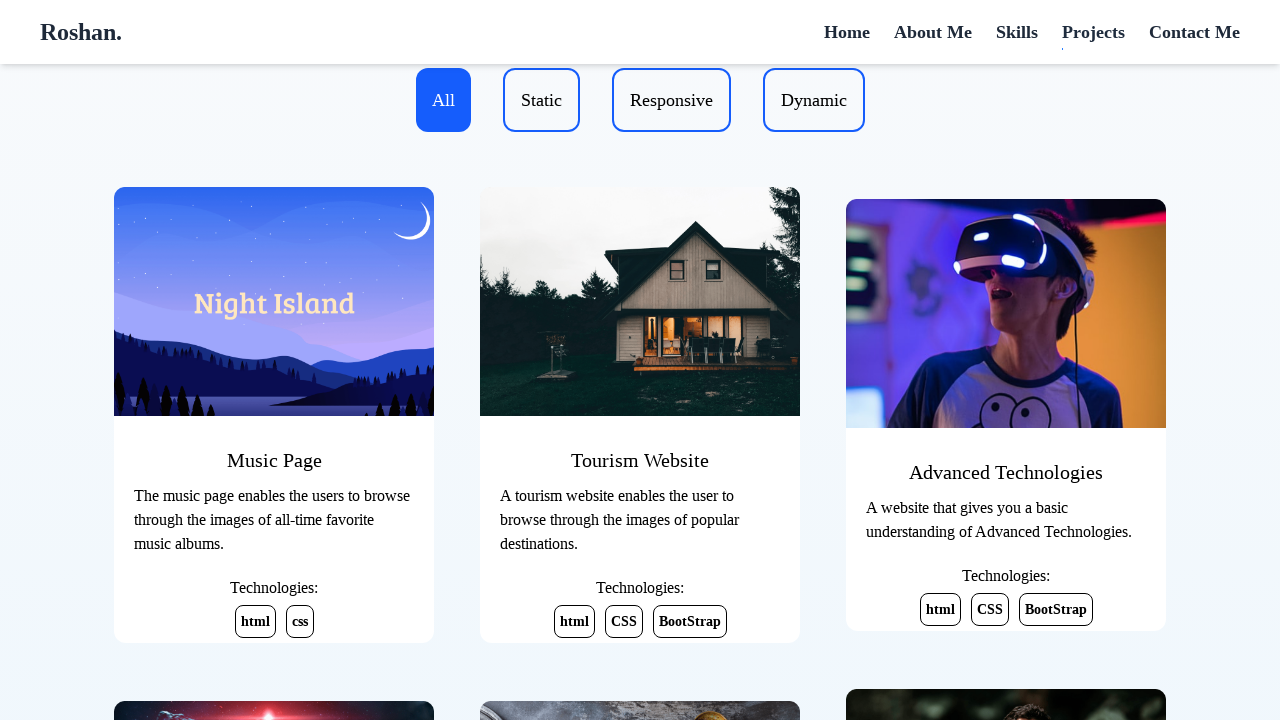

Waited for Projects page to load
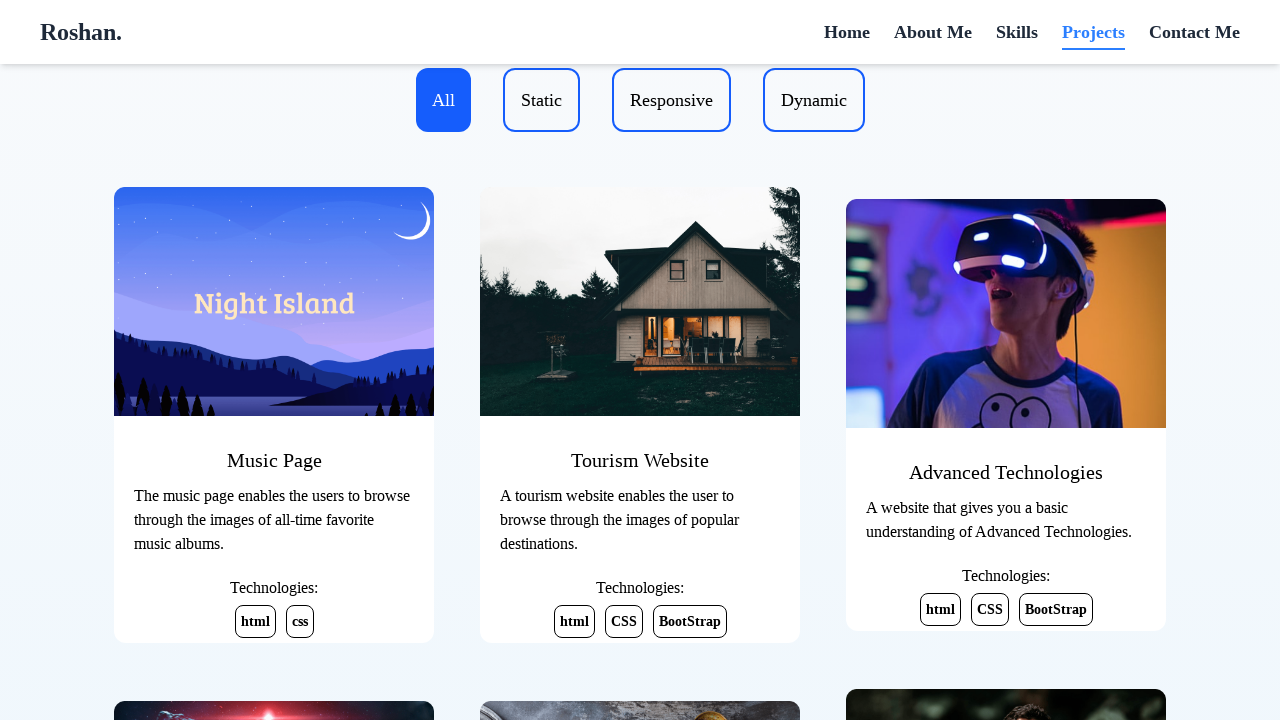

Clicked 'Static' filter button in Projects section at (541, 100) on xpath=//button[text()='Static']
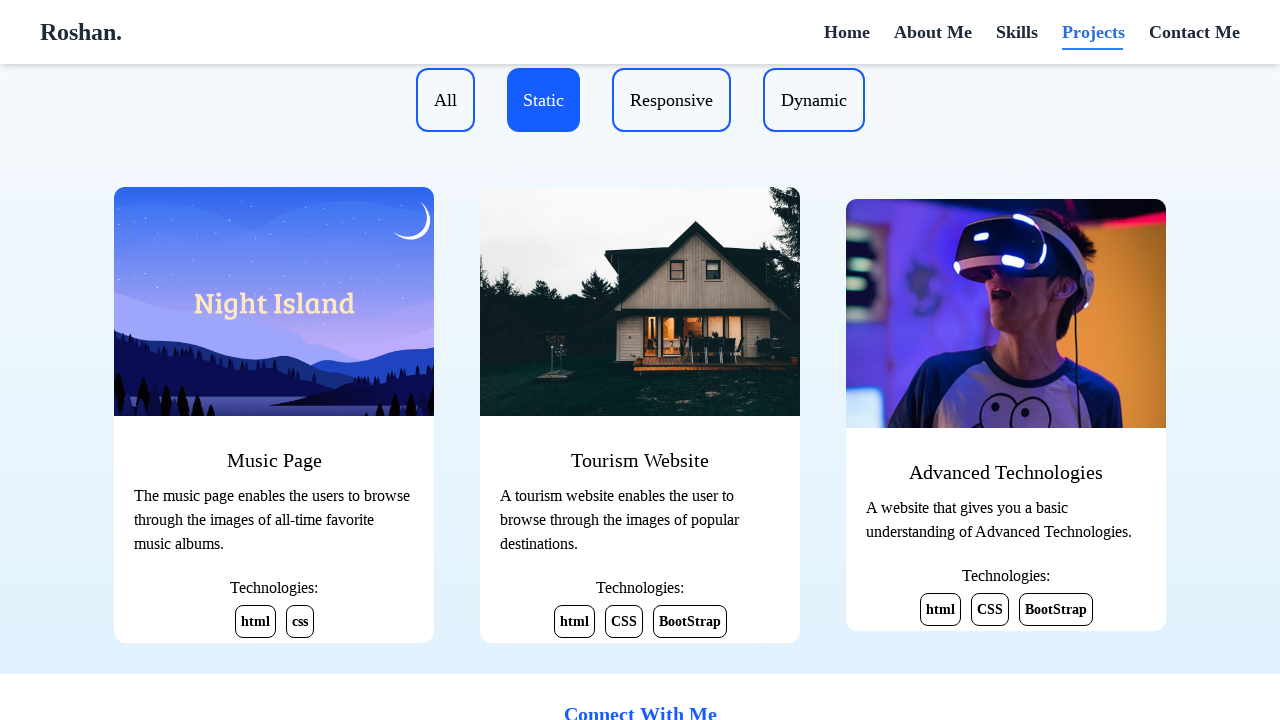

Waited for 'Static' filter results to display
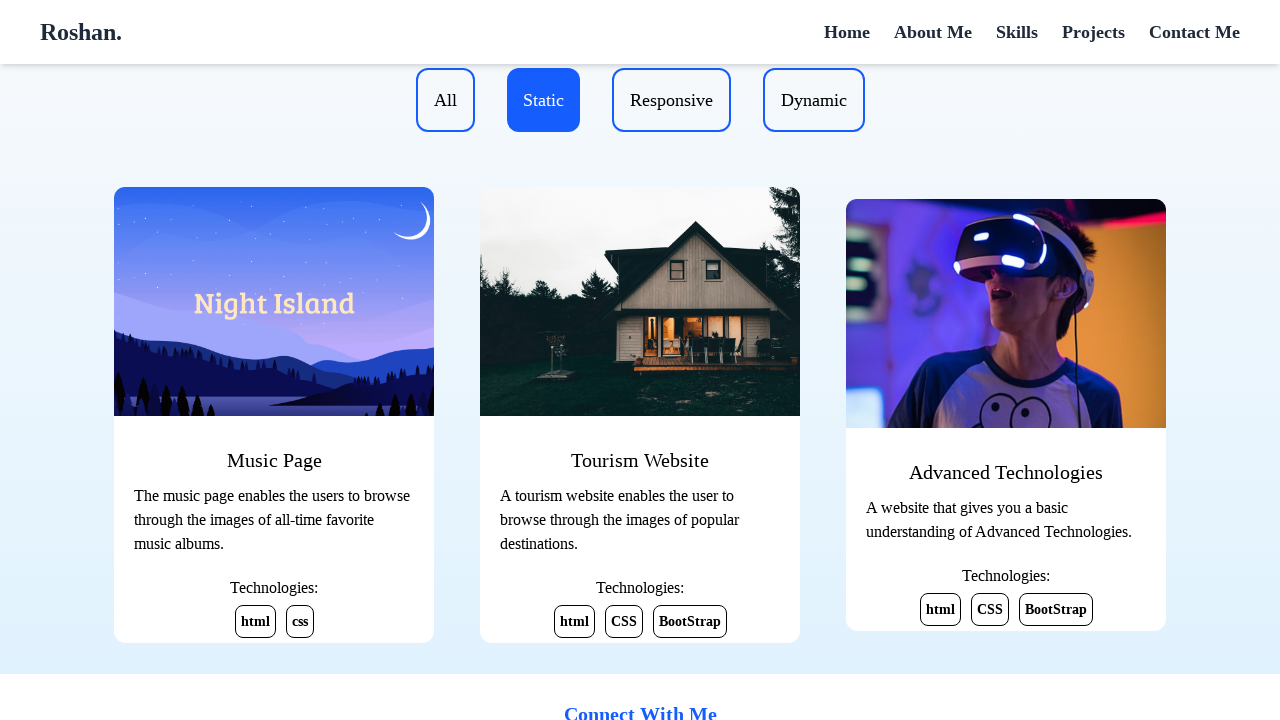

Clicked 'Responsive' filter button in Projects section at (671, 100) on xpath=//button[text()='Responsive']
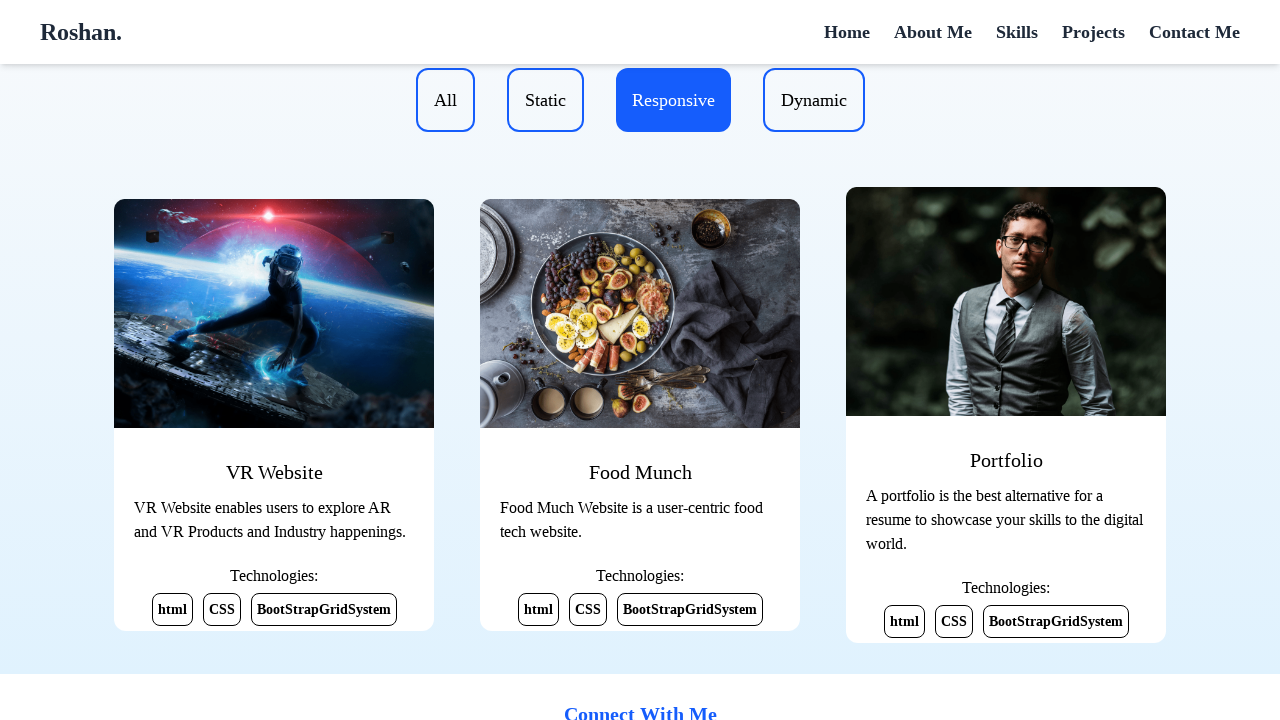

Waited for 'Responsive' filter results to display
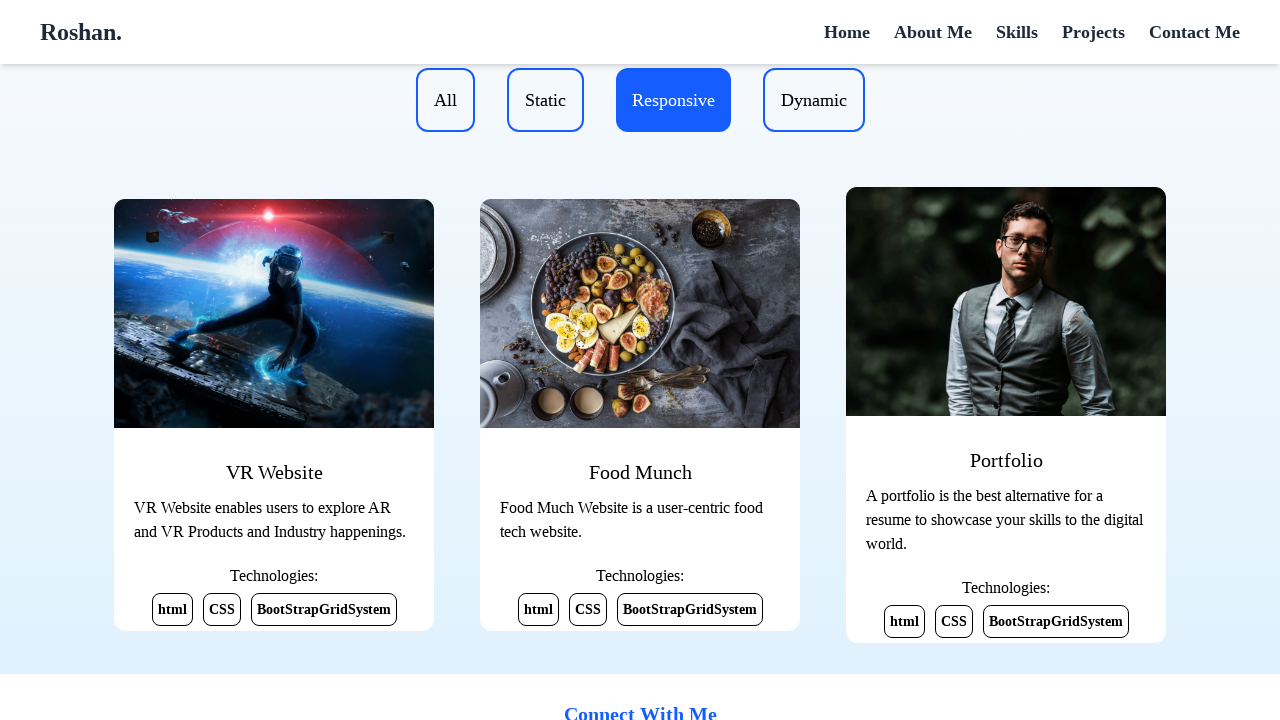

Clicked 'Dynamic' filter button in Projects section at (814, 100) on xpath=//button[text()='Dynamic']
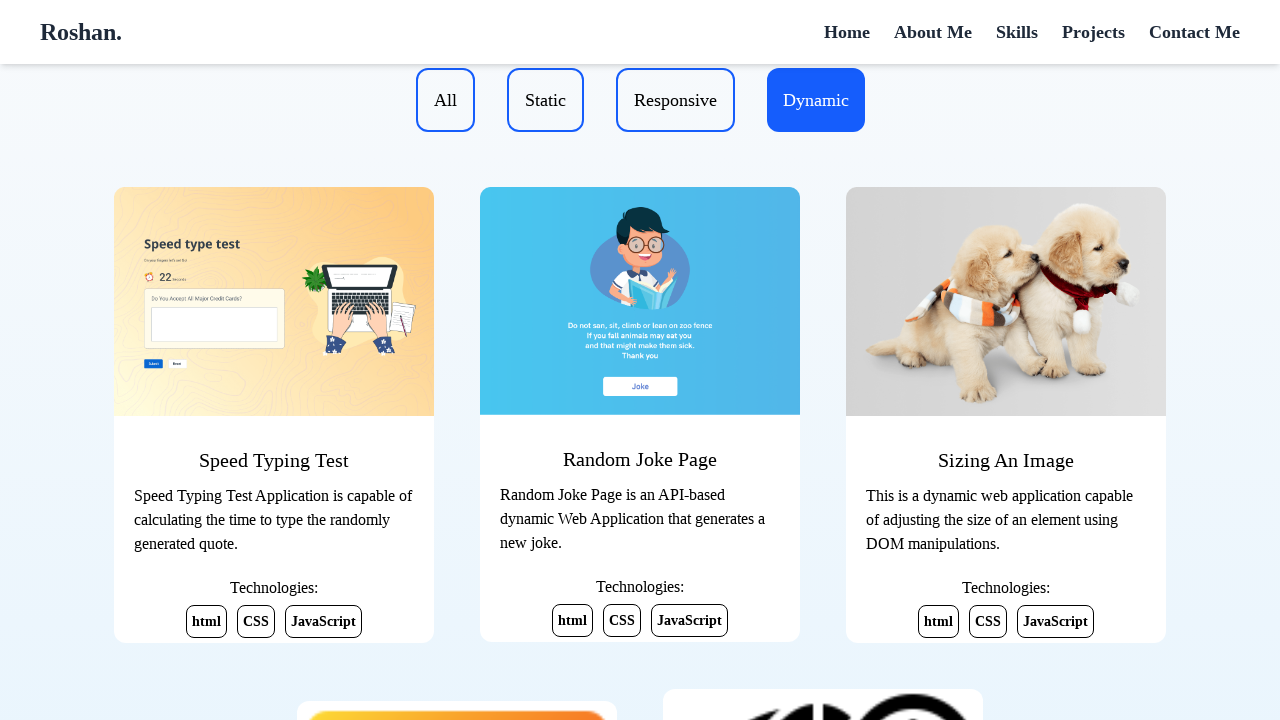

Waited for 'Dynamic' filter results to display
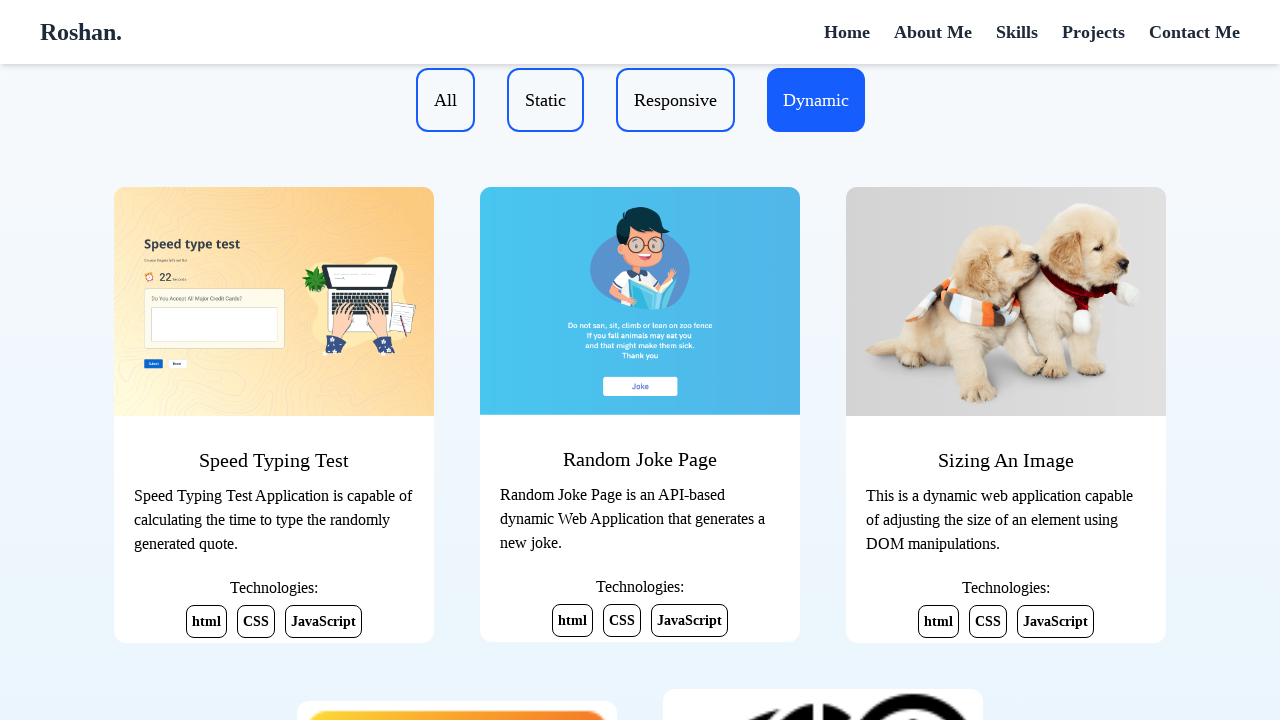

Clicked Contact Me navigation link at (1194, 32) on xpath=//span[text()='Contact Me']
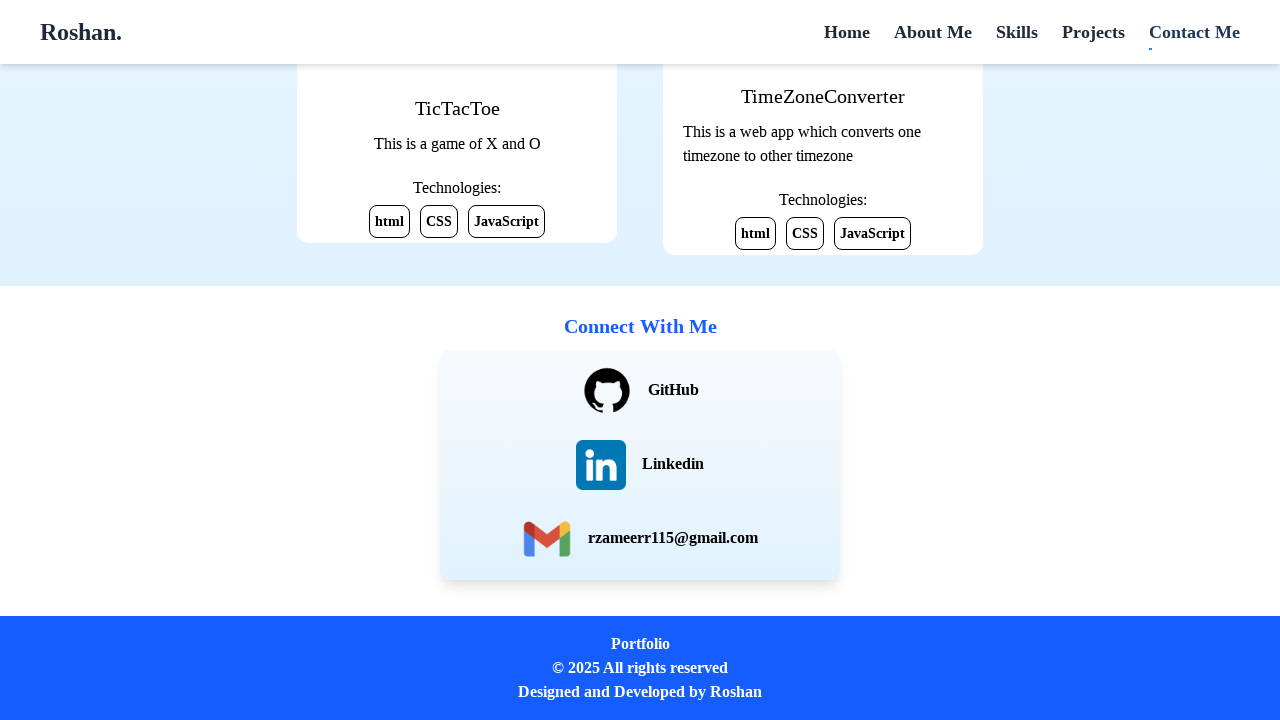

Waited for Contact Me page to load
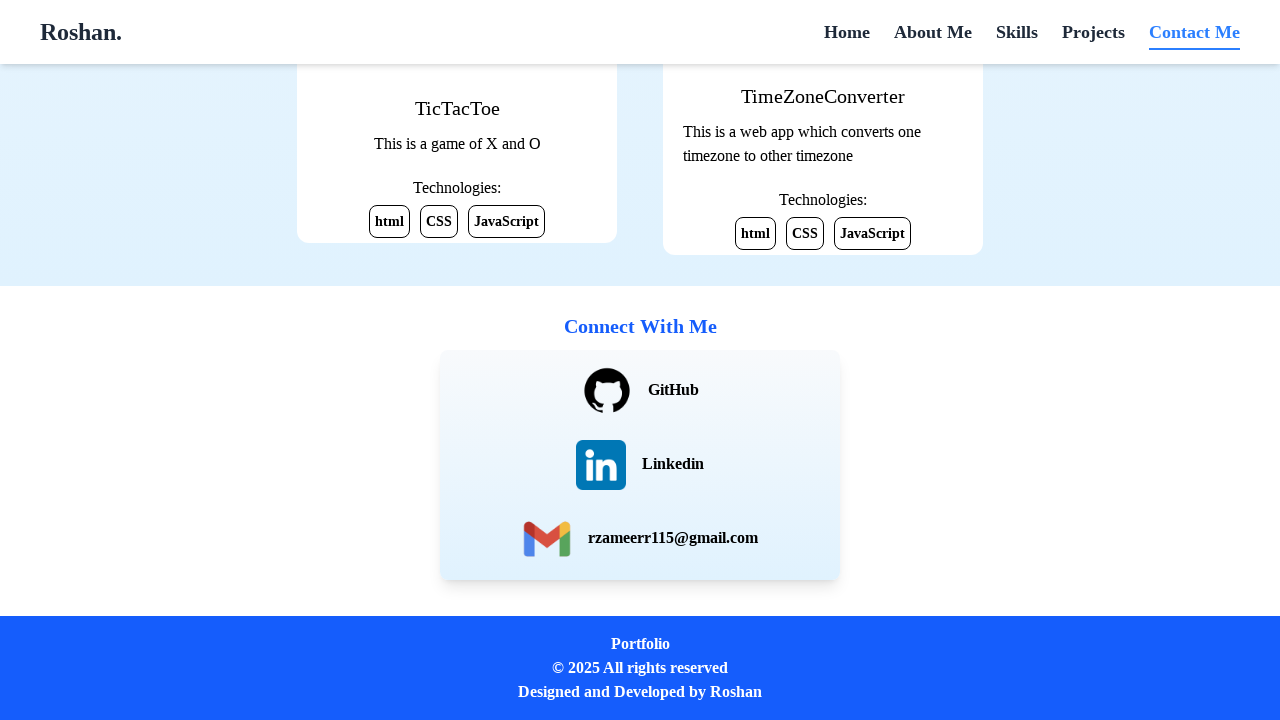

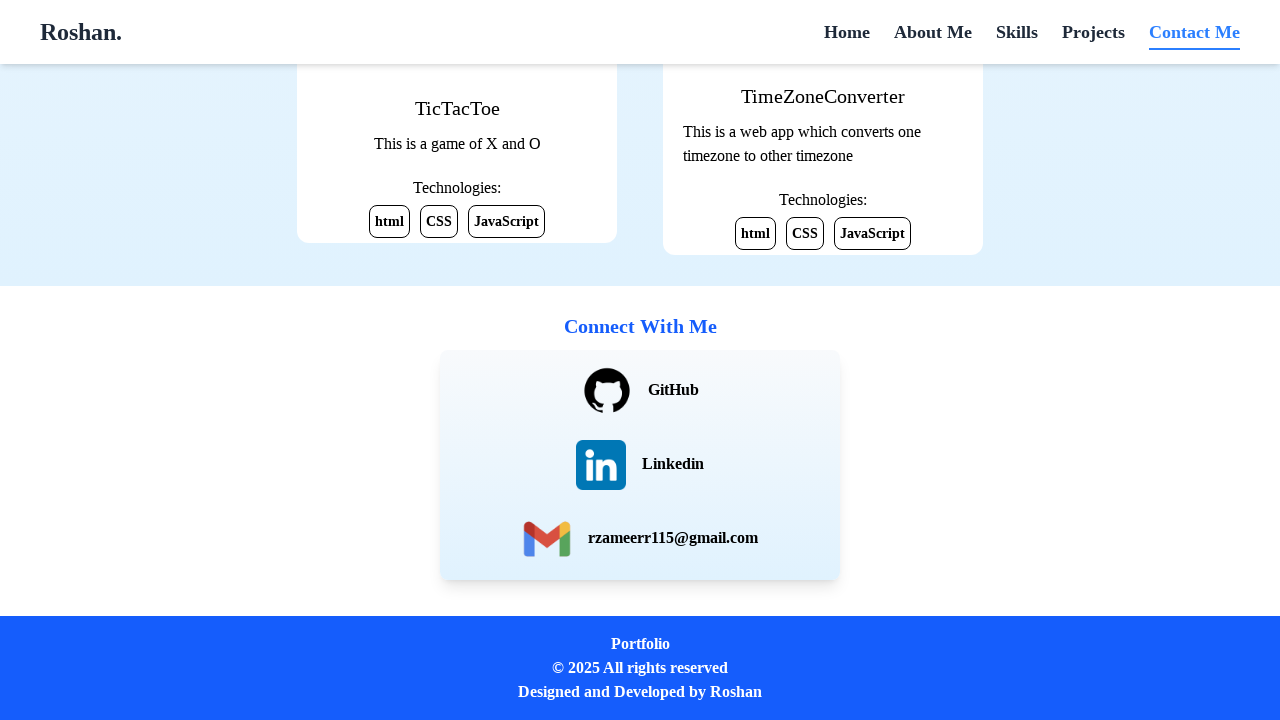